Tests window handling functionality by navigating to a multi-window page, opening a new window, switching between windows, and verifying content in both windows

Starting URL: https://the-internet.herokuapp.com/

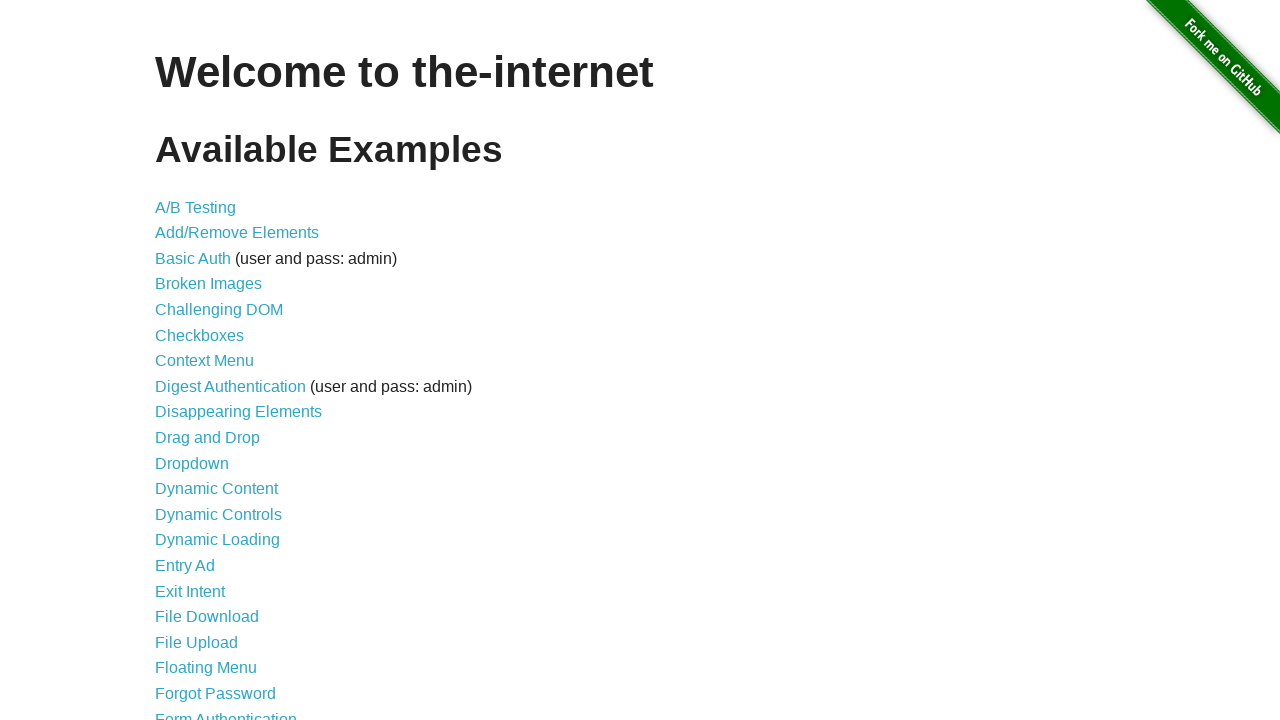

Clicked on 'Multiple Windows' link to navigate to window handling test page at (218, 369) on xpath=//a[text()='Multiple Windows']
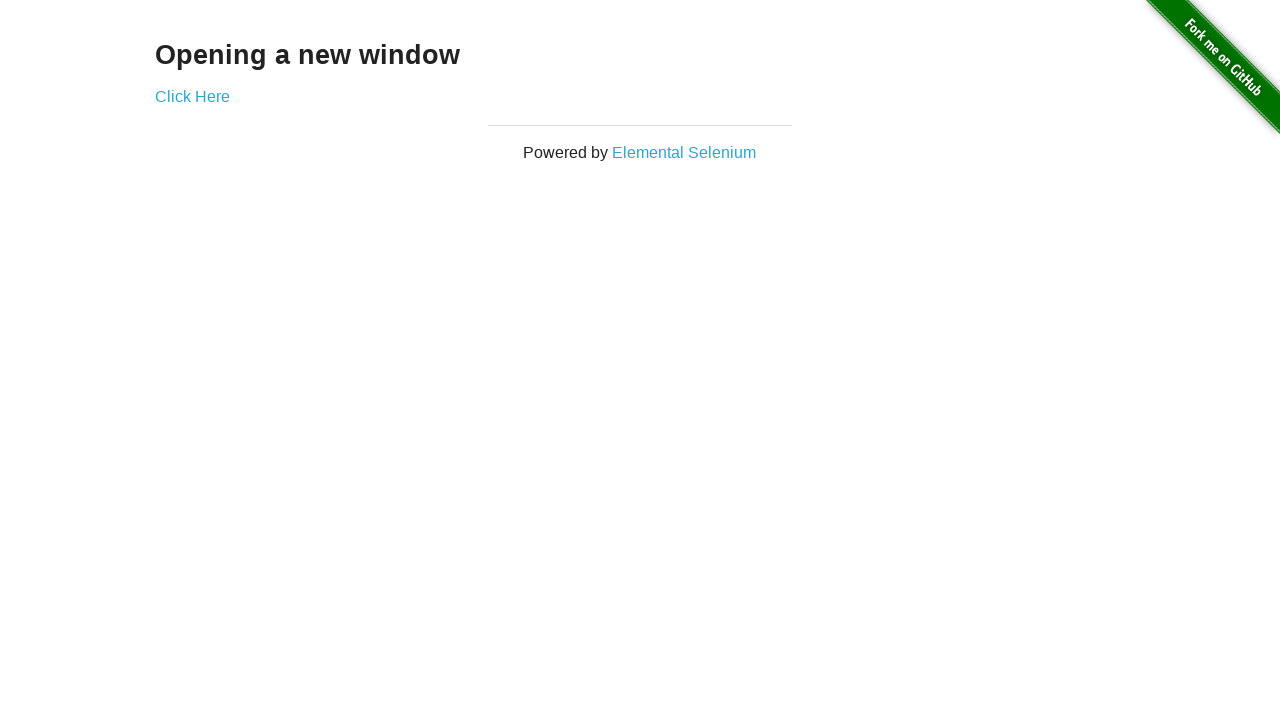

Clicked 'Click Here' link to open a new window at (192, 96) on xpath=//a[text()='Click Here']
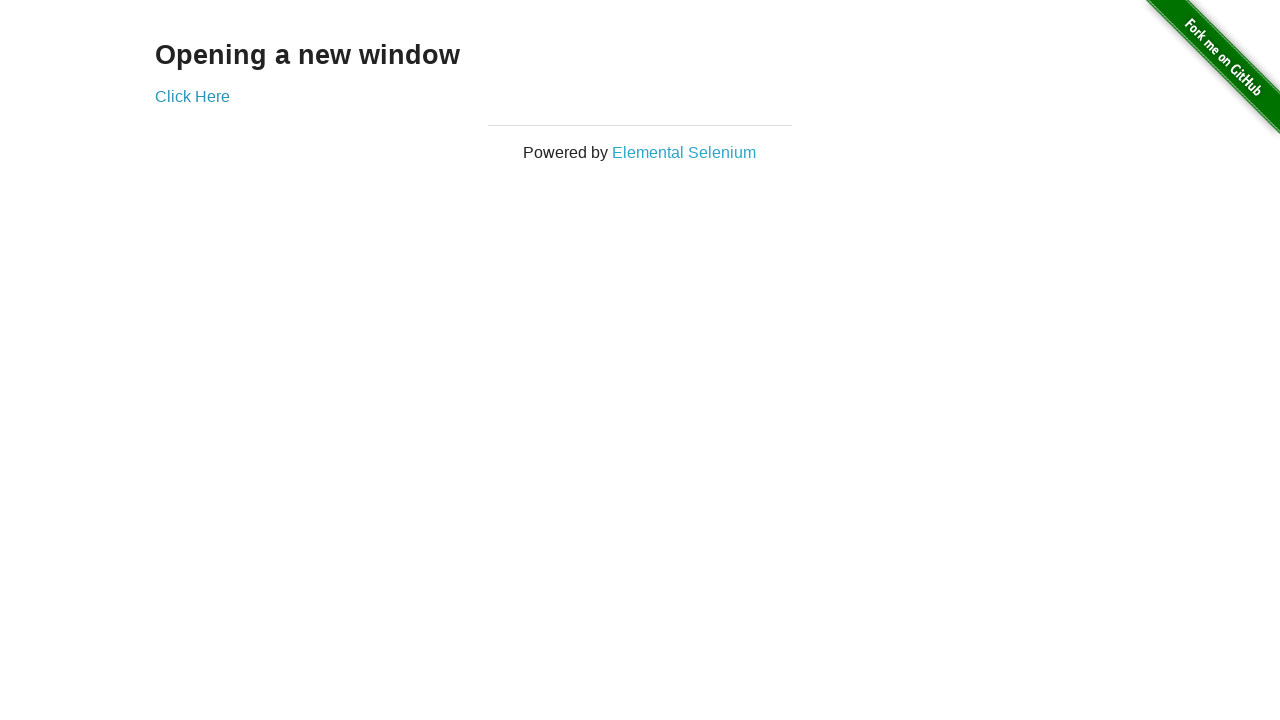

New window opened and captured
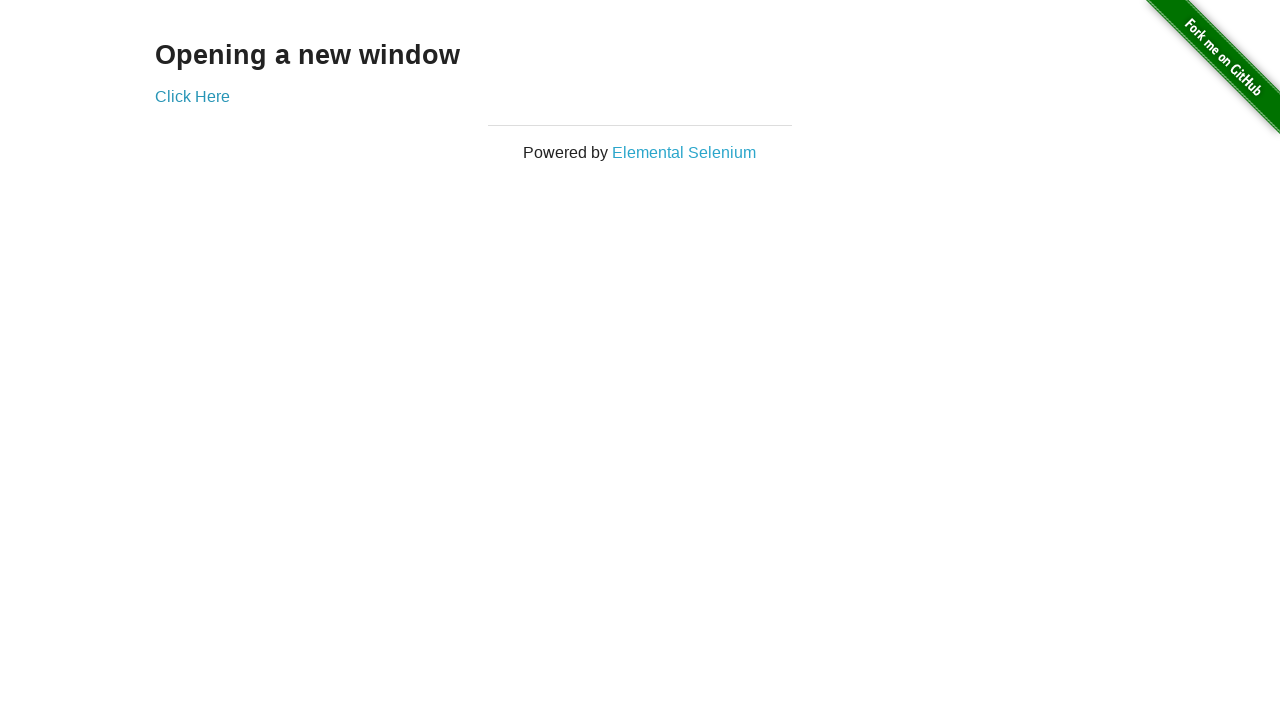

Retrieved text content from child window heading
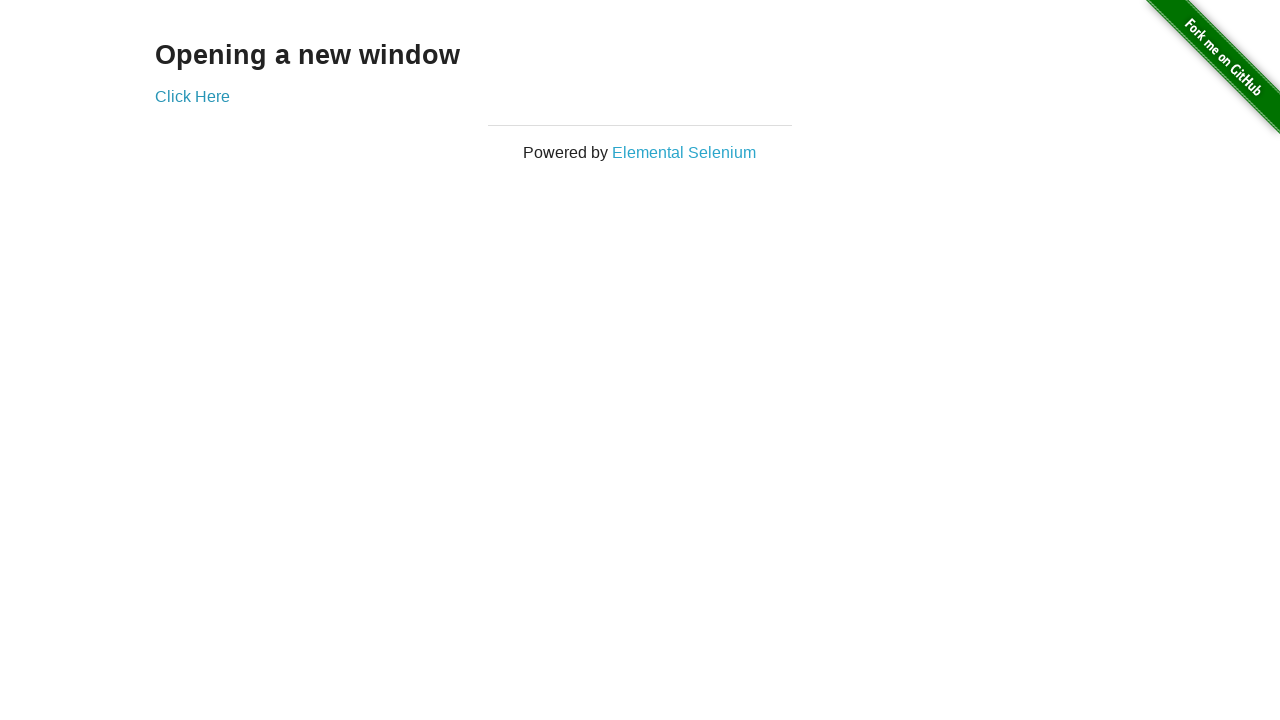

Retrieved text content from parent window heading
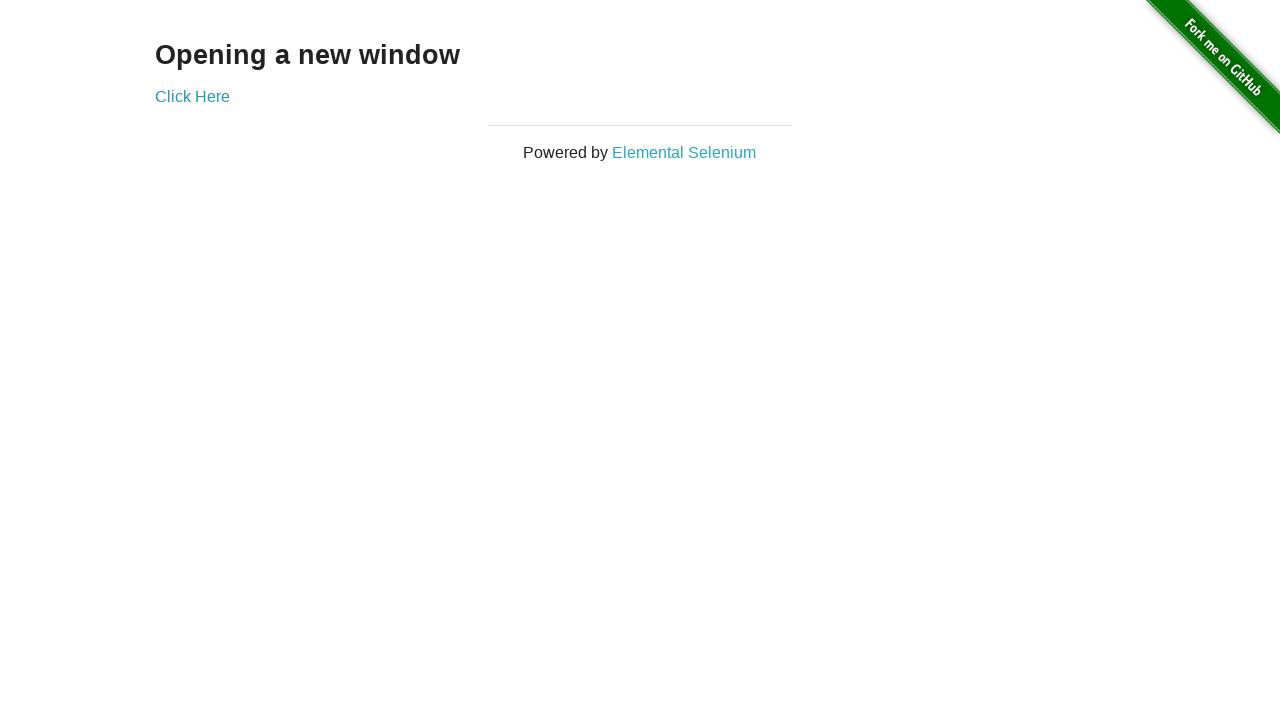

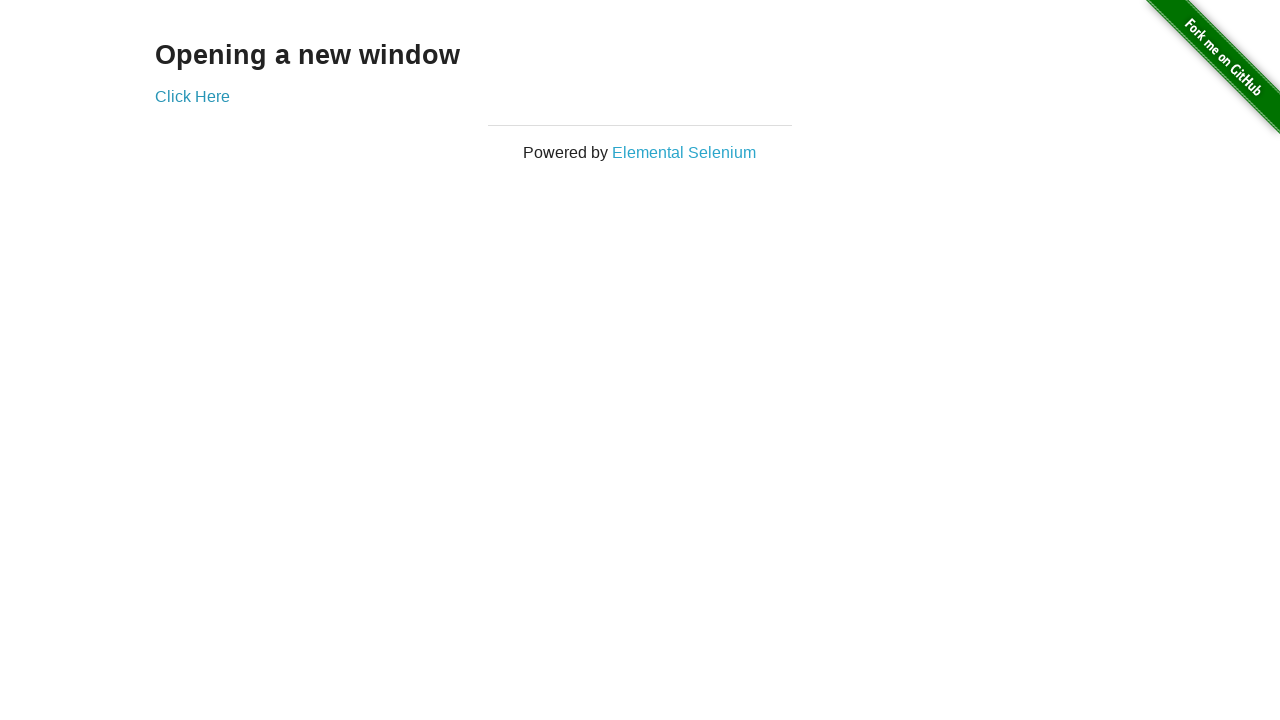